Tests the search functionality by searching for "tomato" and verifying that the results contain only the matching item

Starting URL: https://rahulshettyacademy.com/seleniumPractise/#/offers

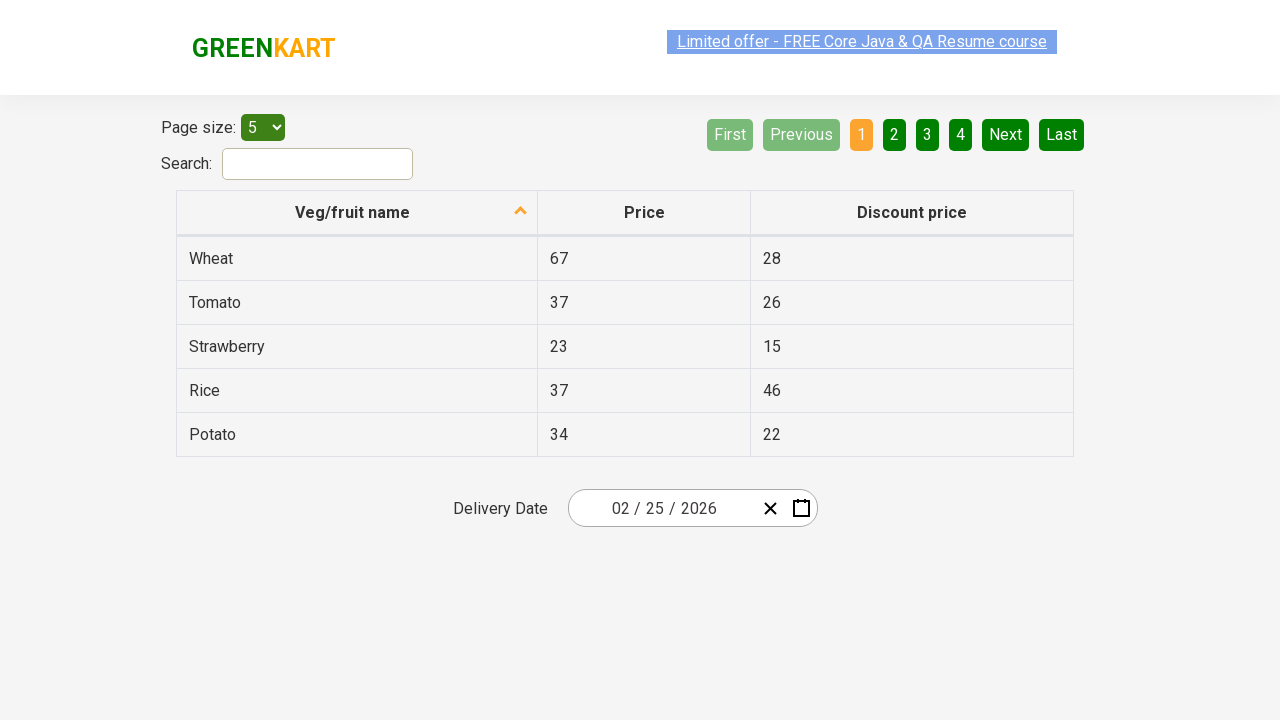

Entered 'tomato' in the search field on #search-field
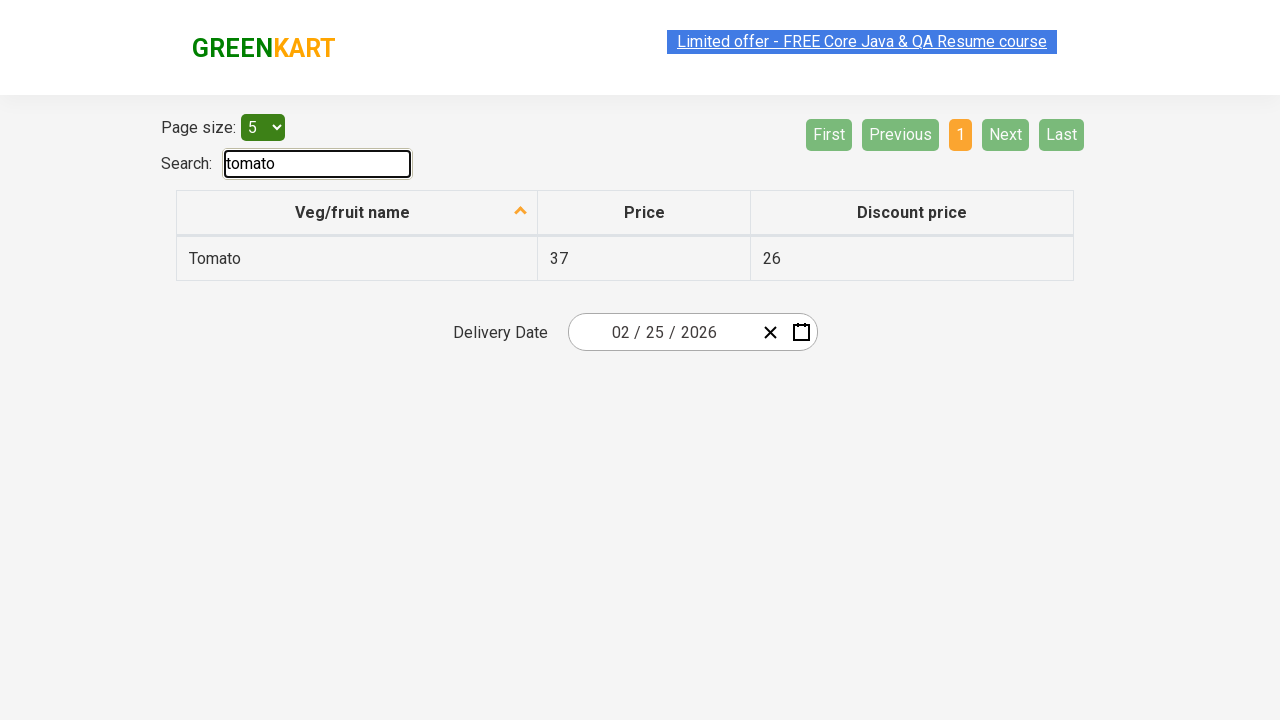

Waited for search results to update
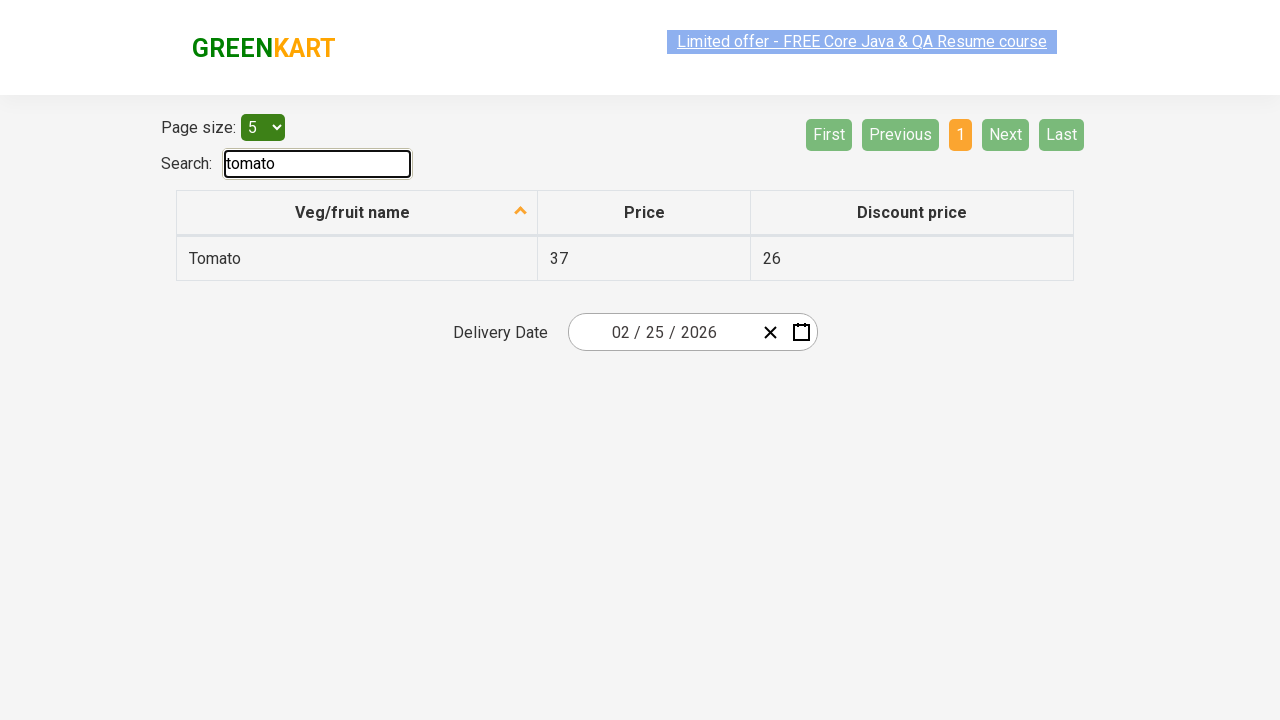

Retrieved all veggie elements from search results
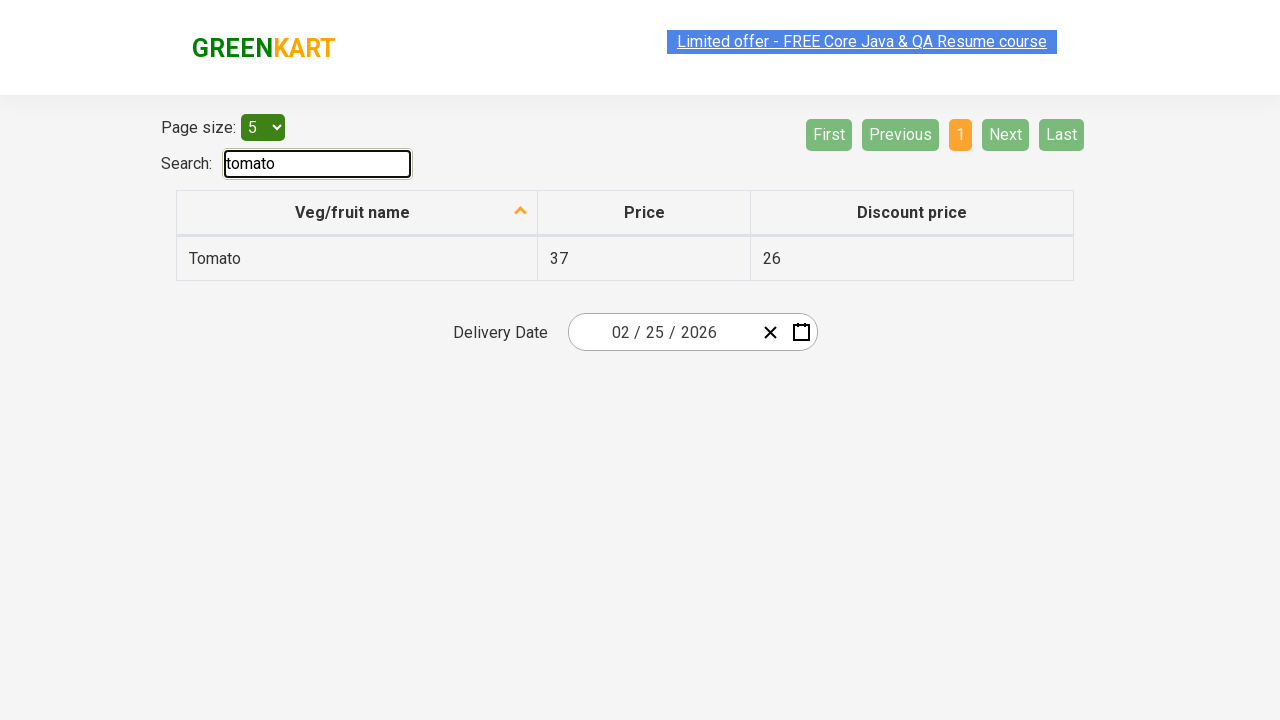

Verified that exactly one search result is displayed
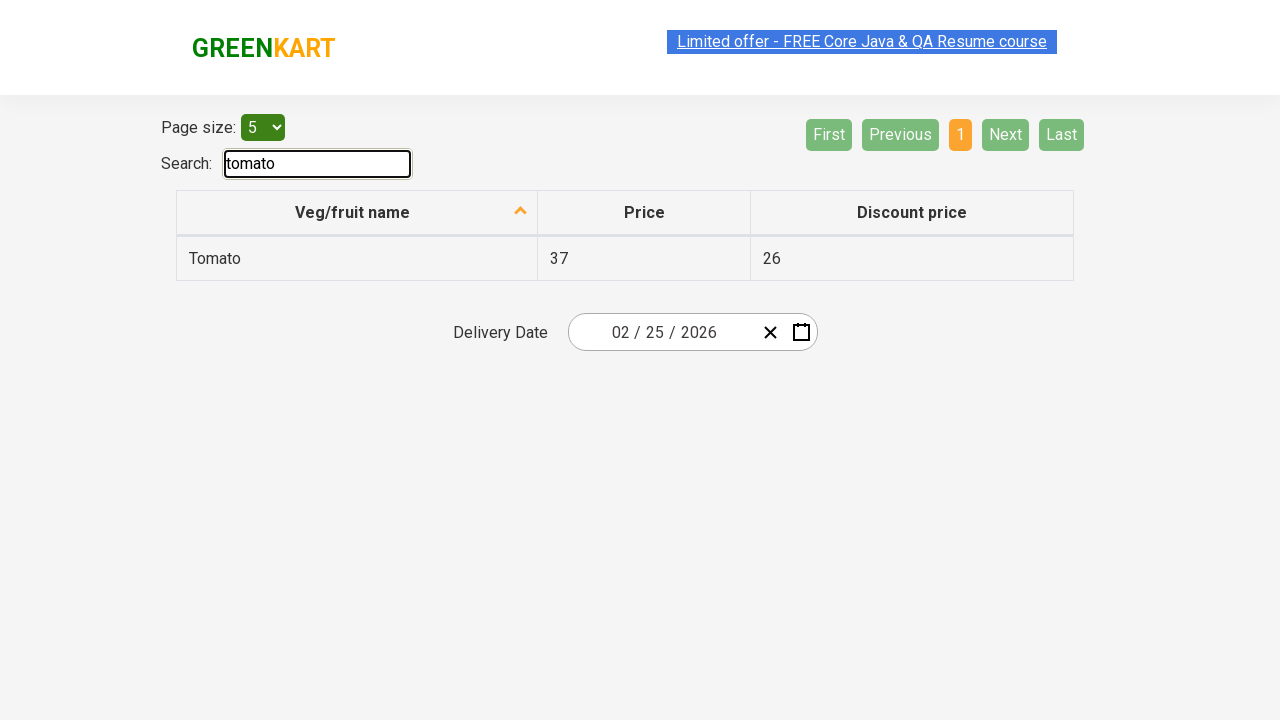

Verified that the search result contains 'Tomato'
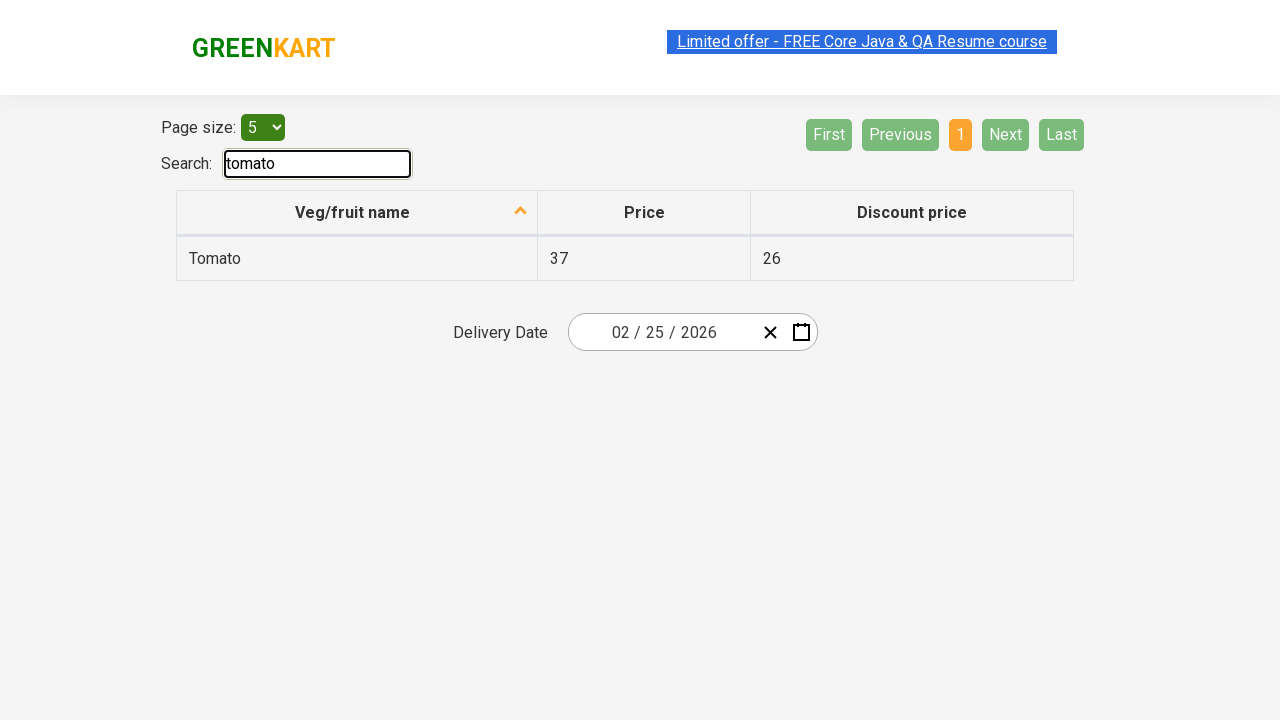

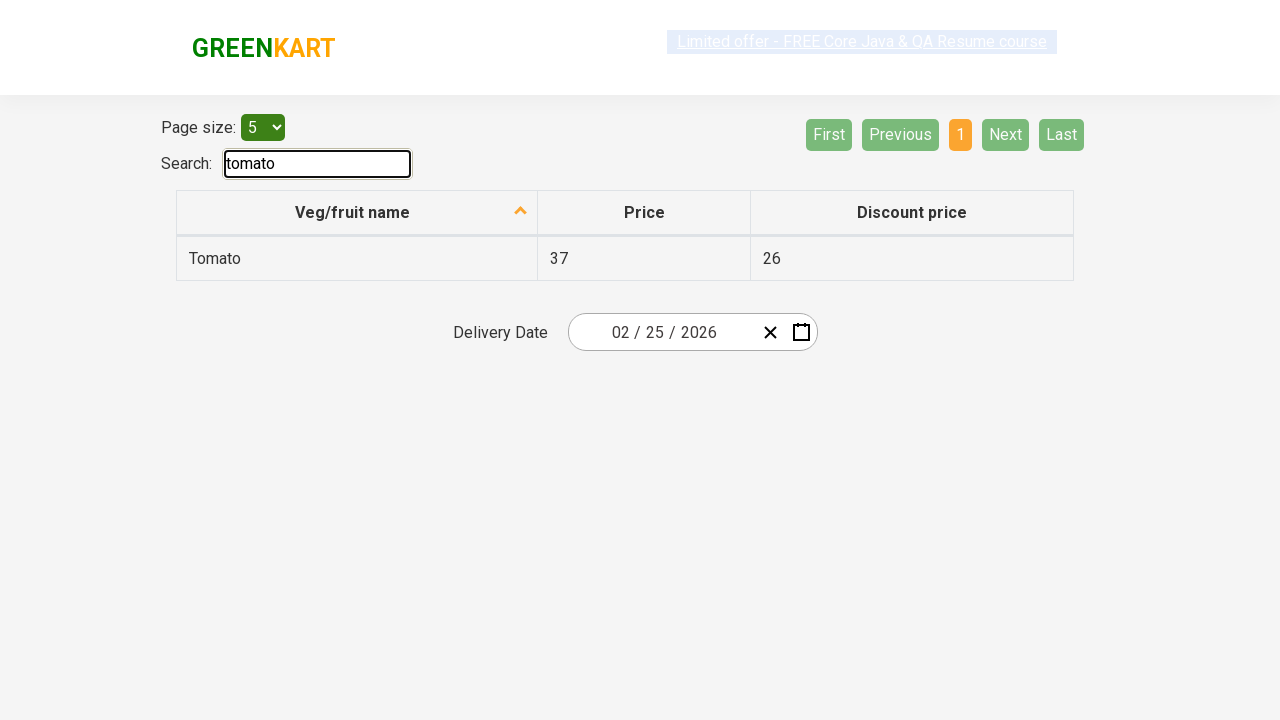